Tests a simple form by filling in first name, last name, city, and country fields using different element locator strategies, then submits the form by clicking a button.

Starting URL: http://suninjuly.github.io/simple_form_find_task.html

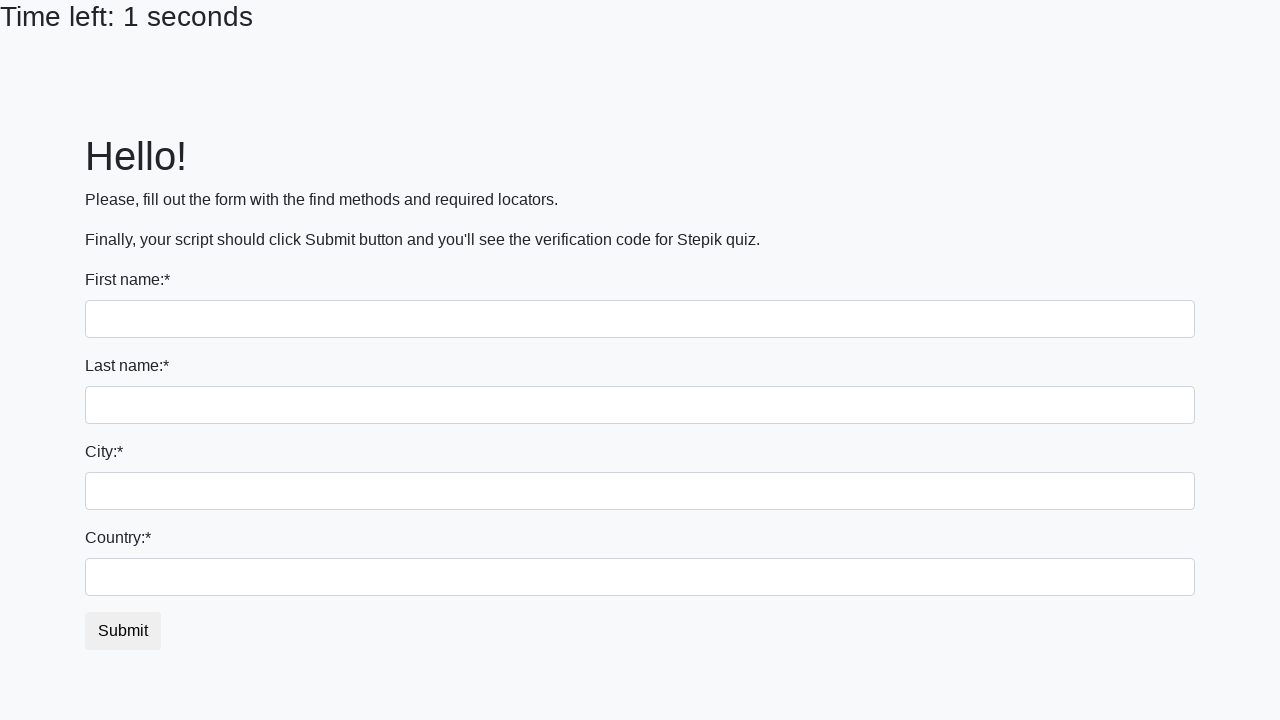

Filled first name field with 'Ivan' using tag name selector on input
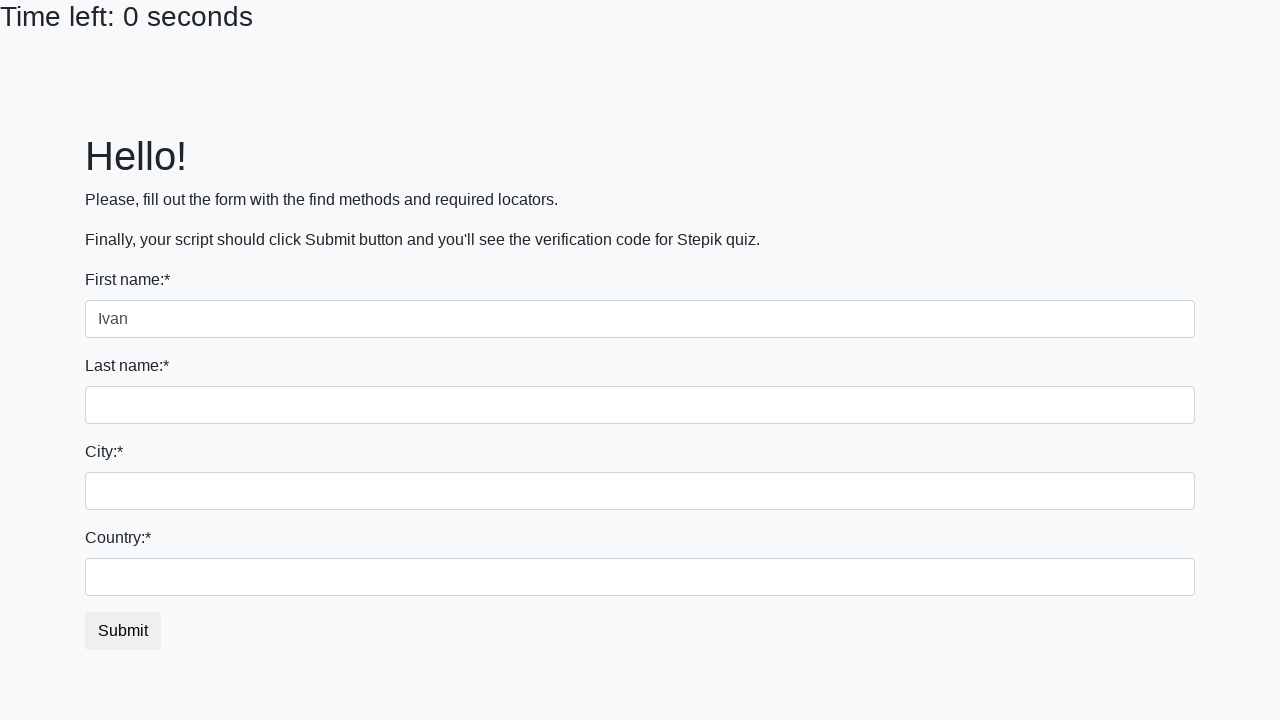

Filled last name field with 'Petrov' using name attribute selector on input[name='last_name']
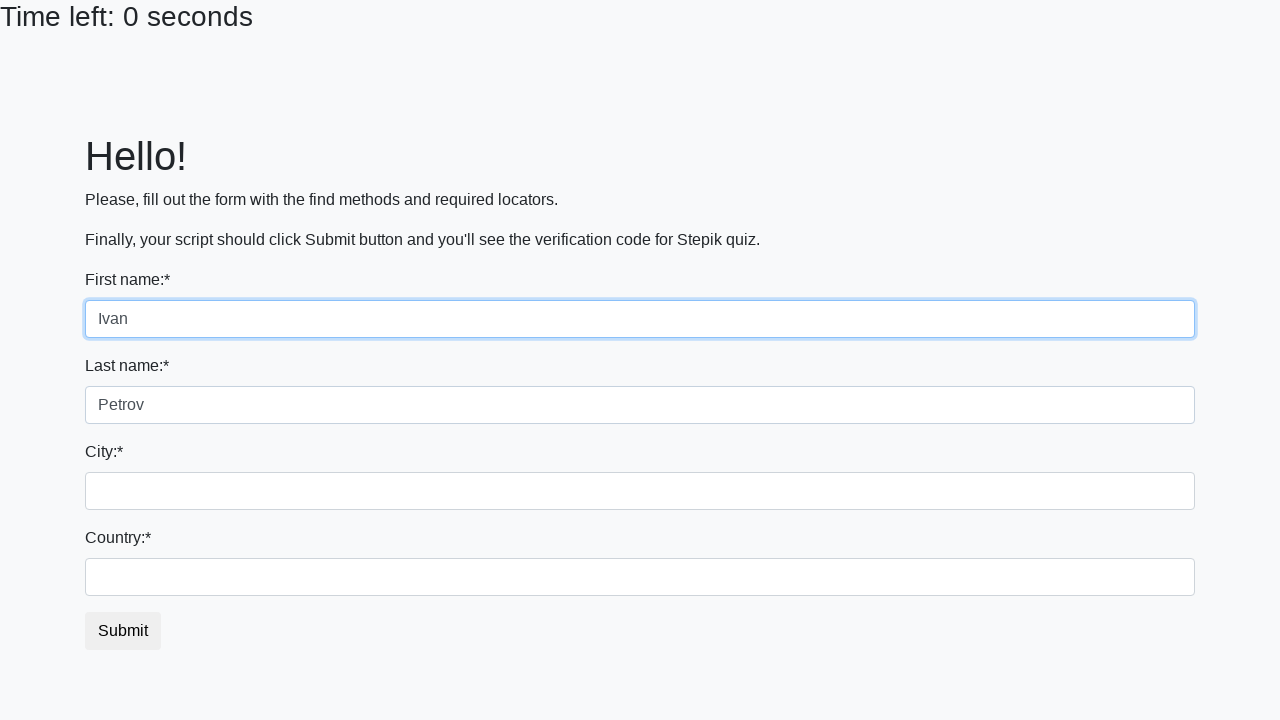

Filled city field with 'Smolensk' using class selector on .city
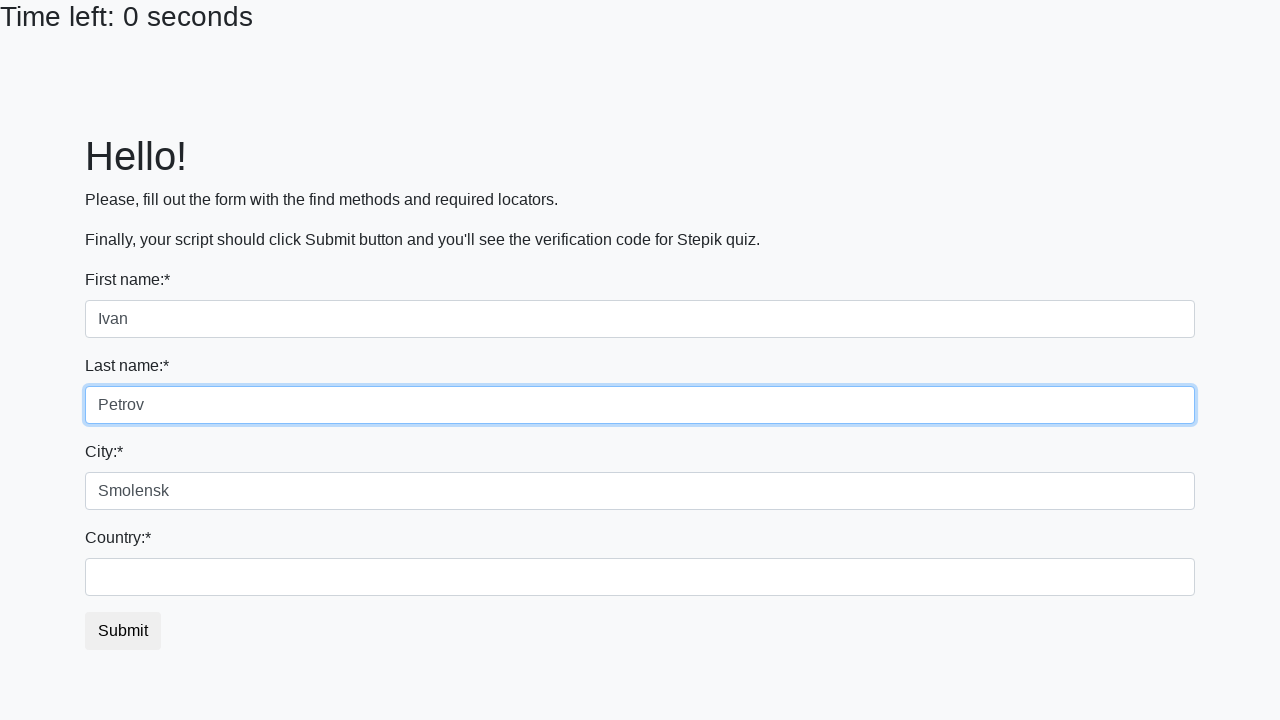

Filled country field with 'Russia' using id selector on #country
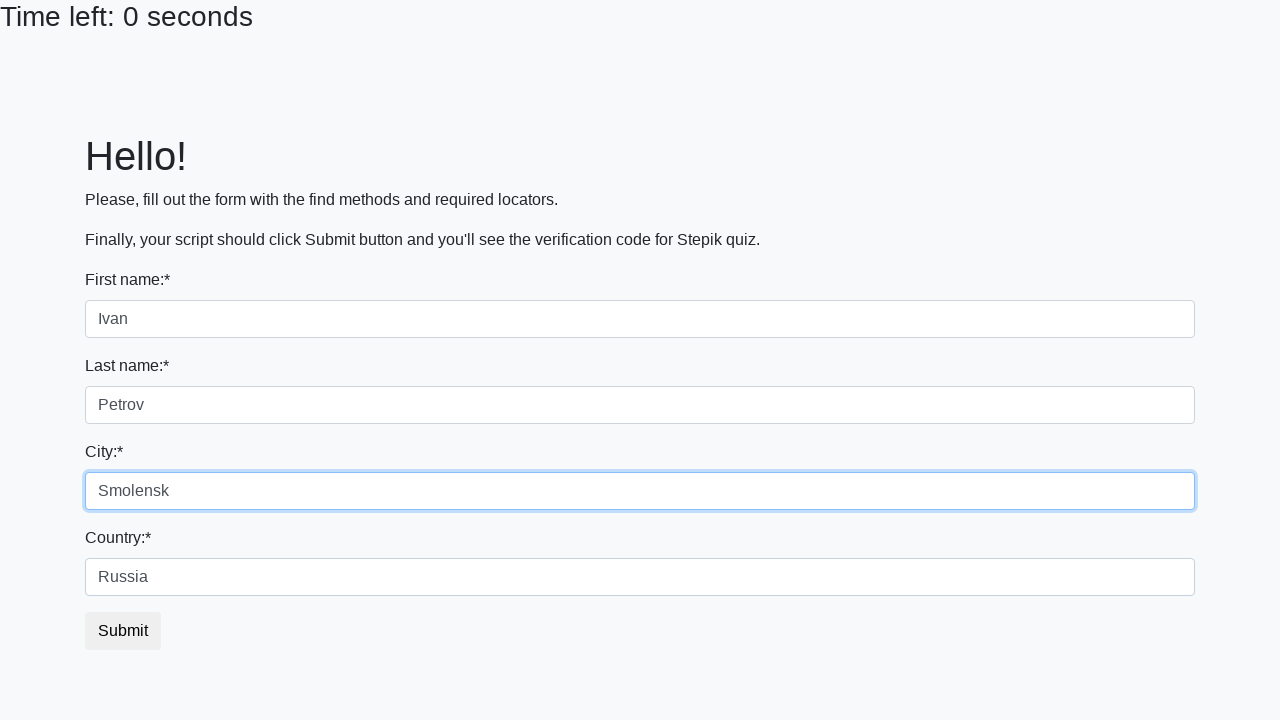

Clicked the submit button to complete form submission at (123, 631) on button.btn
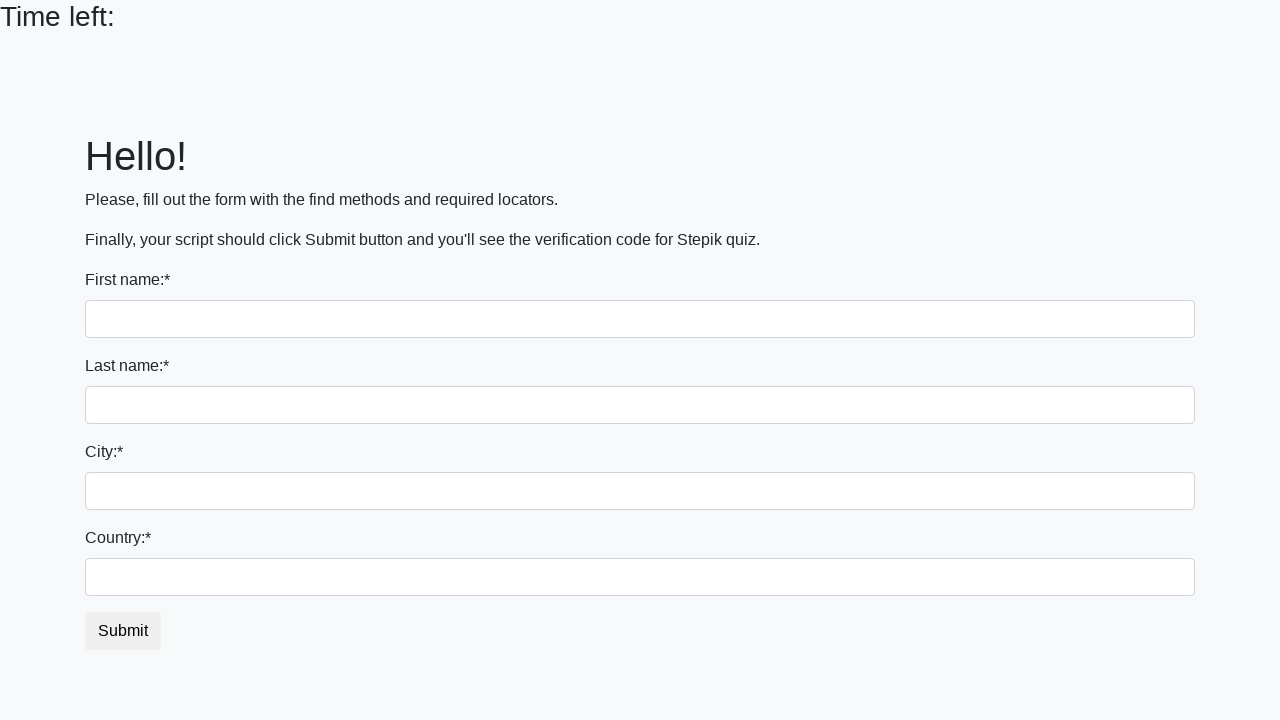

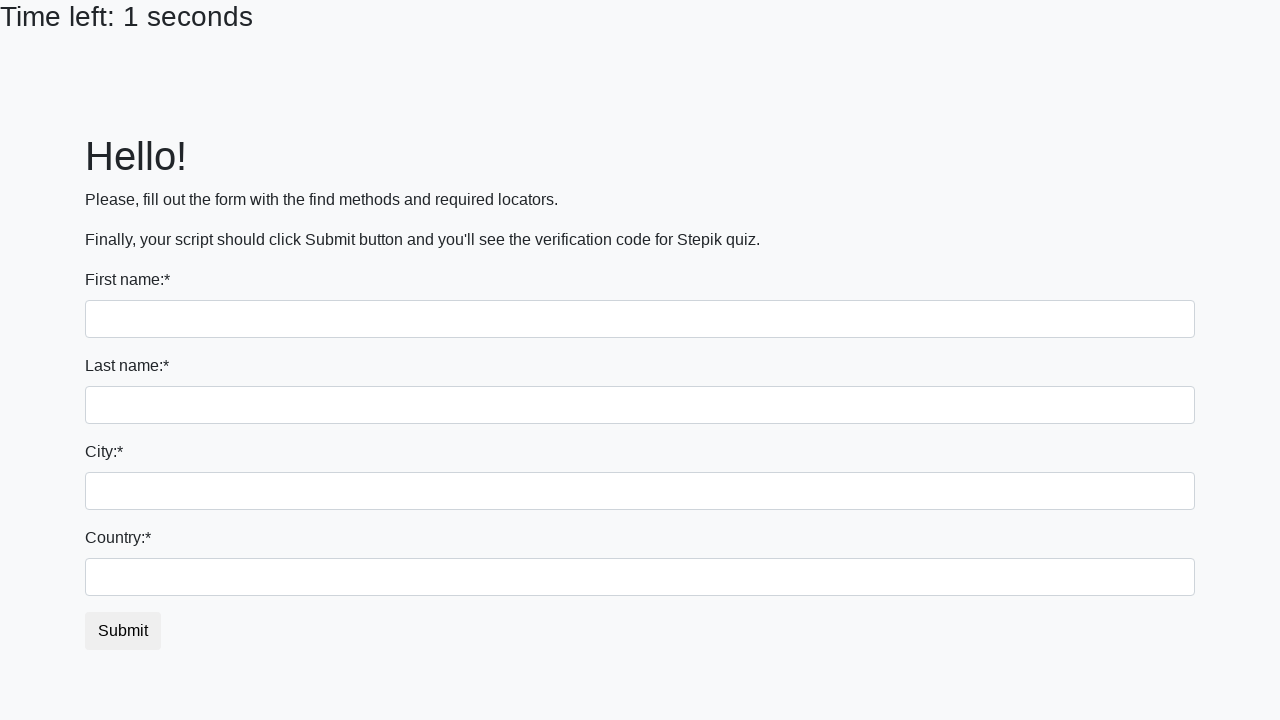